Tests the Training Support website by verifying the page title and clicking on the "about" link to navigate to a new page, then verifying the new page title.

Starting URL: https://v1.training-support.net

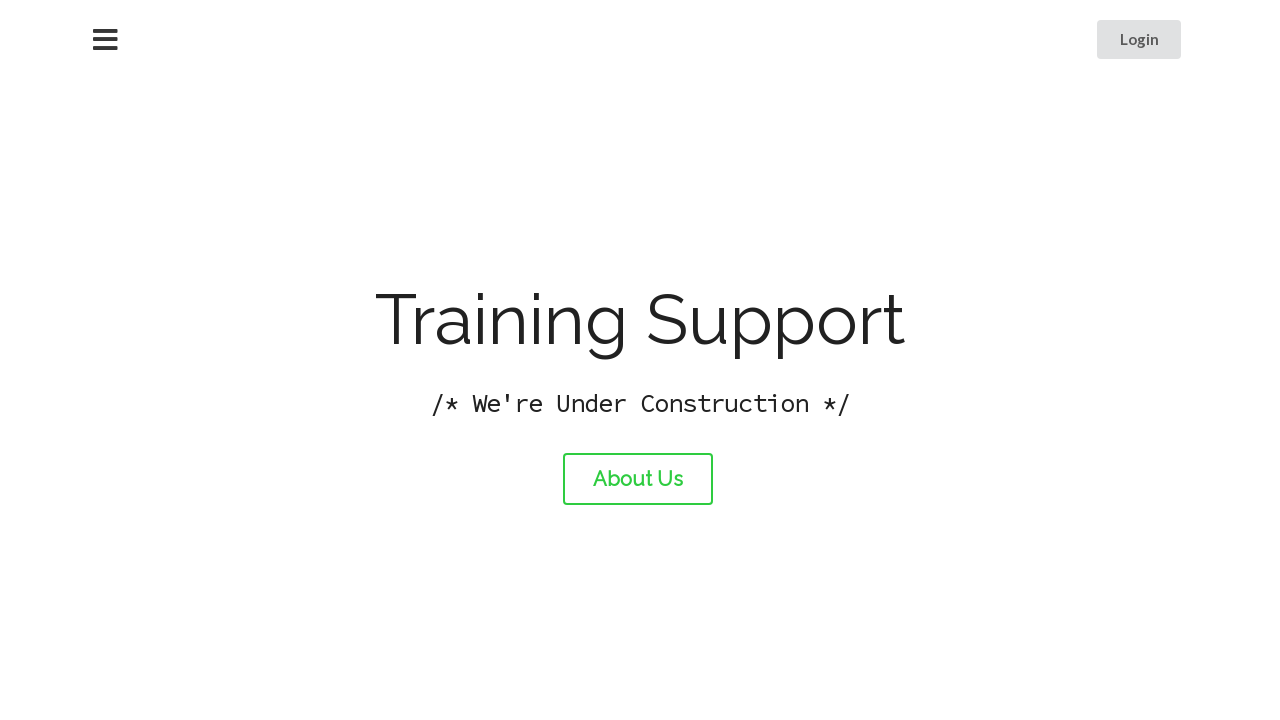

Verified initial page title is 'Training Support'
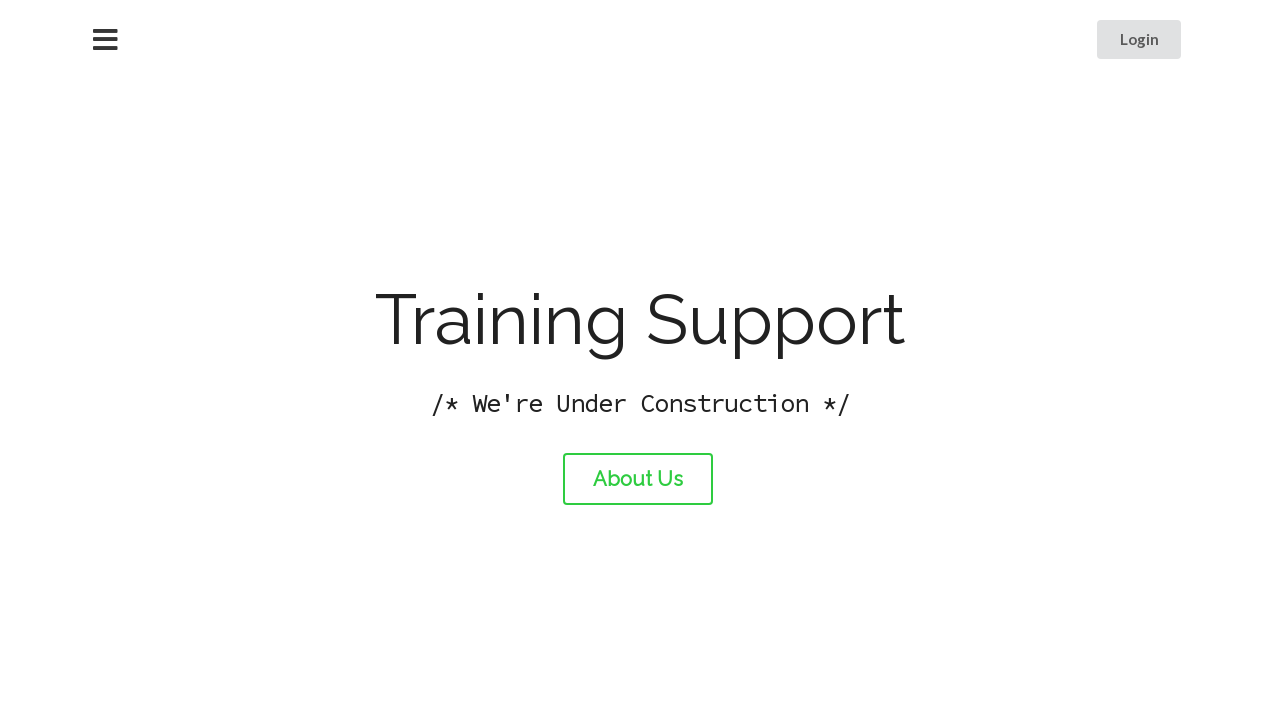

Printed initial page title
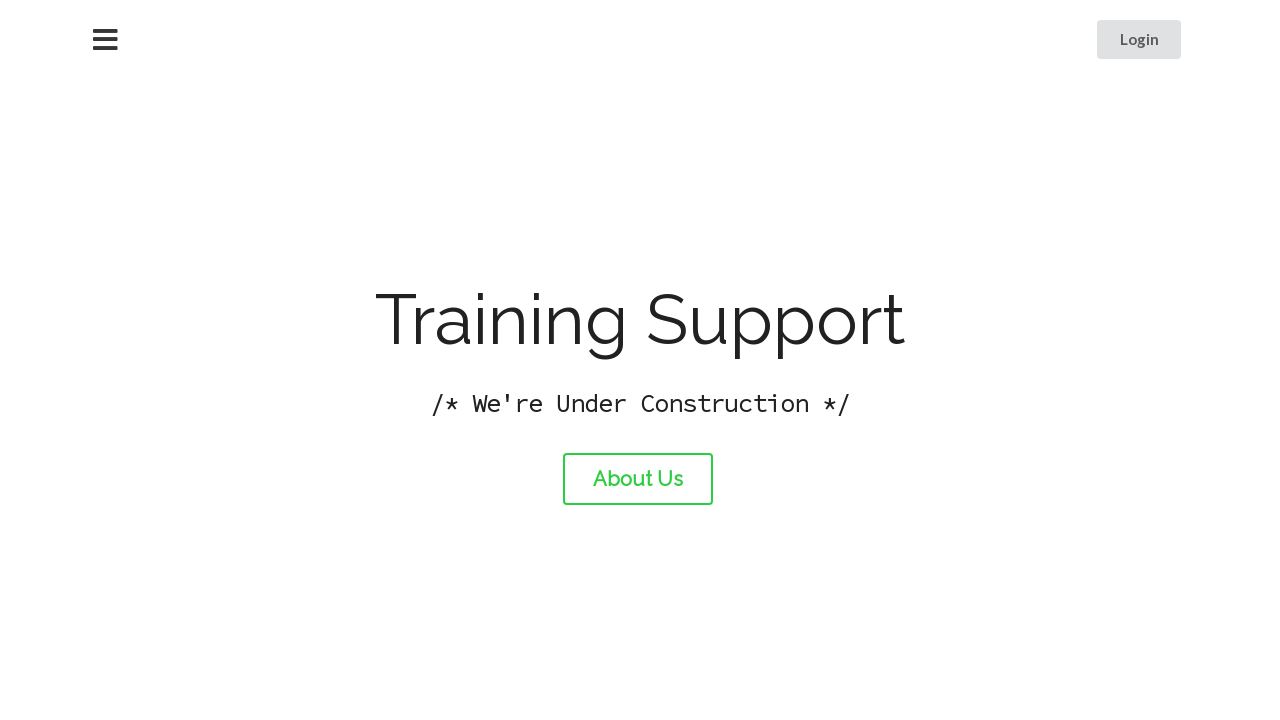

Clicked the about link at (638, 479) on #about-link
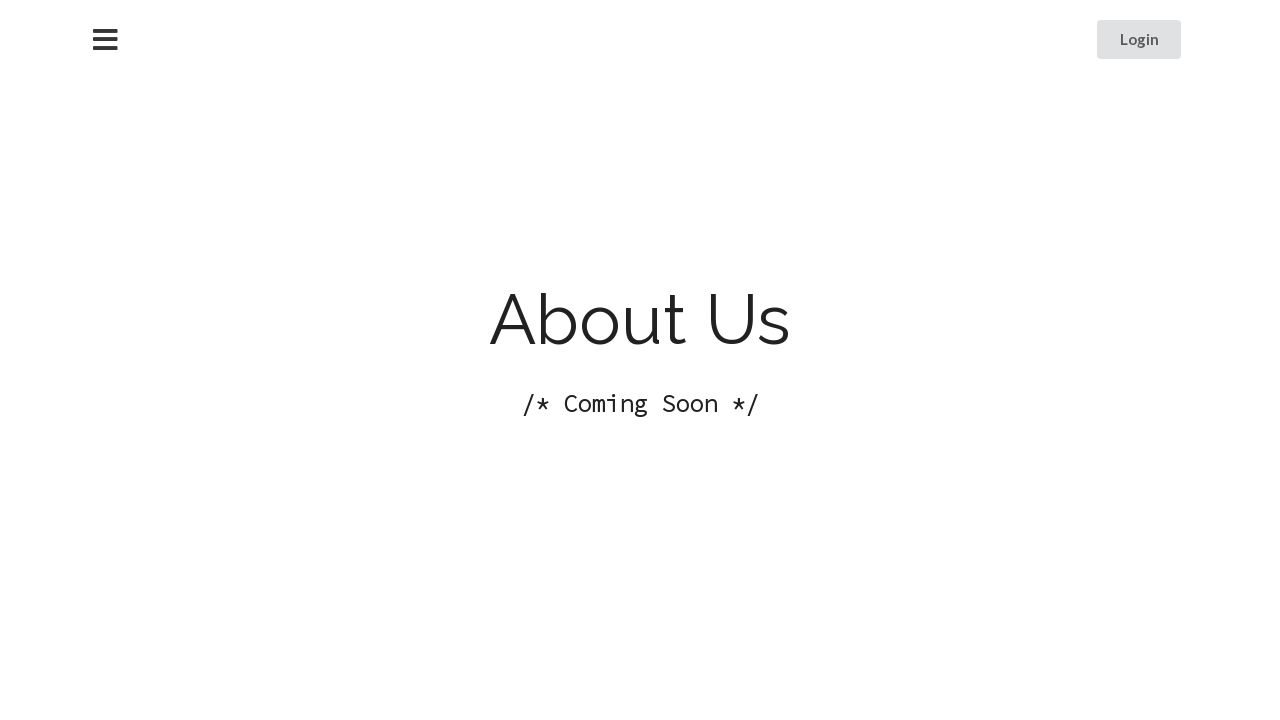

Navigation completed and page loaded
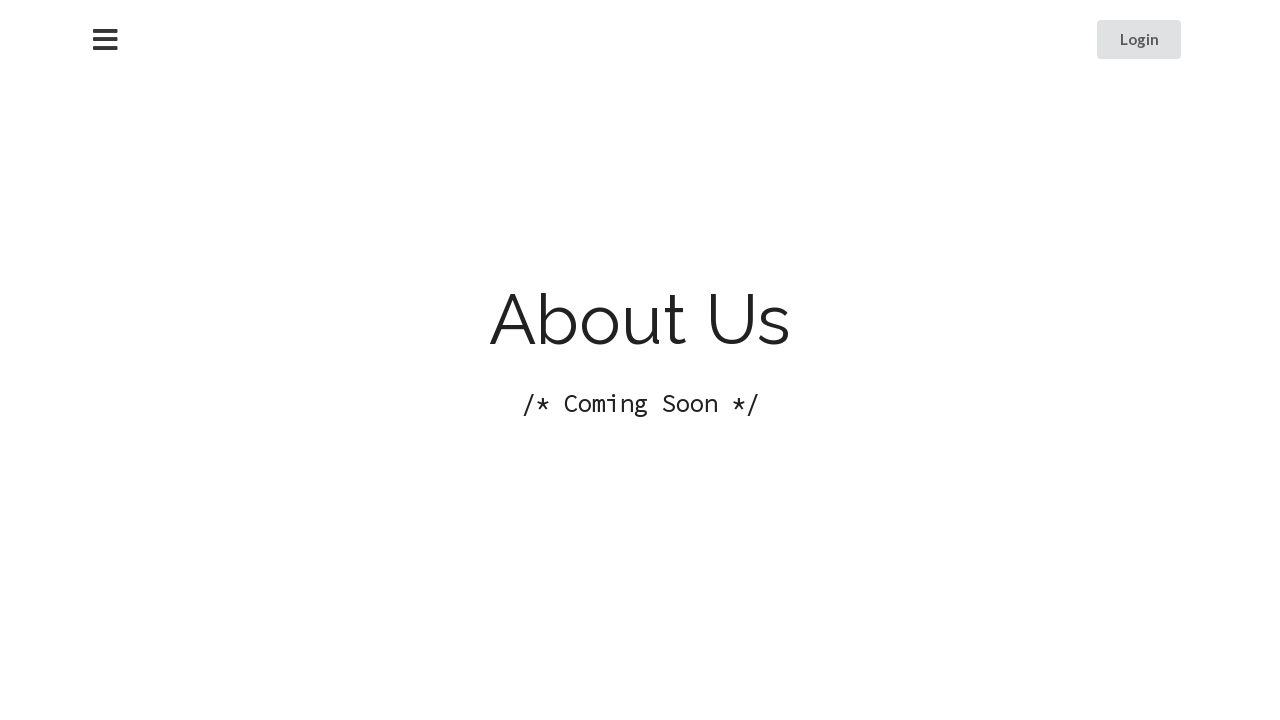

Printed new page title
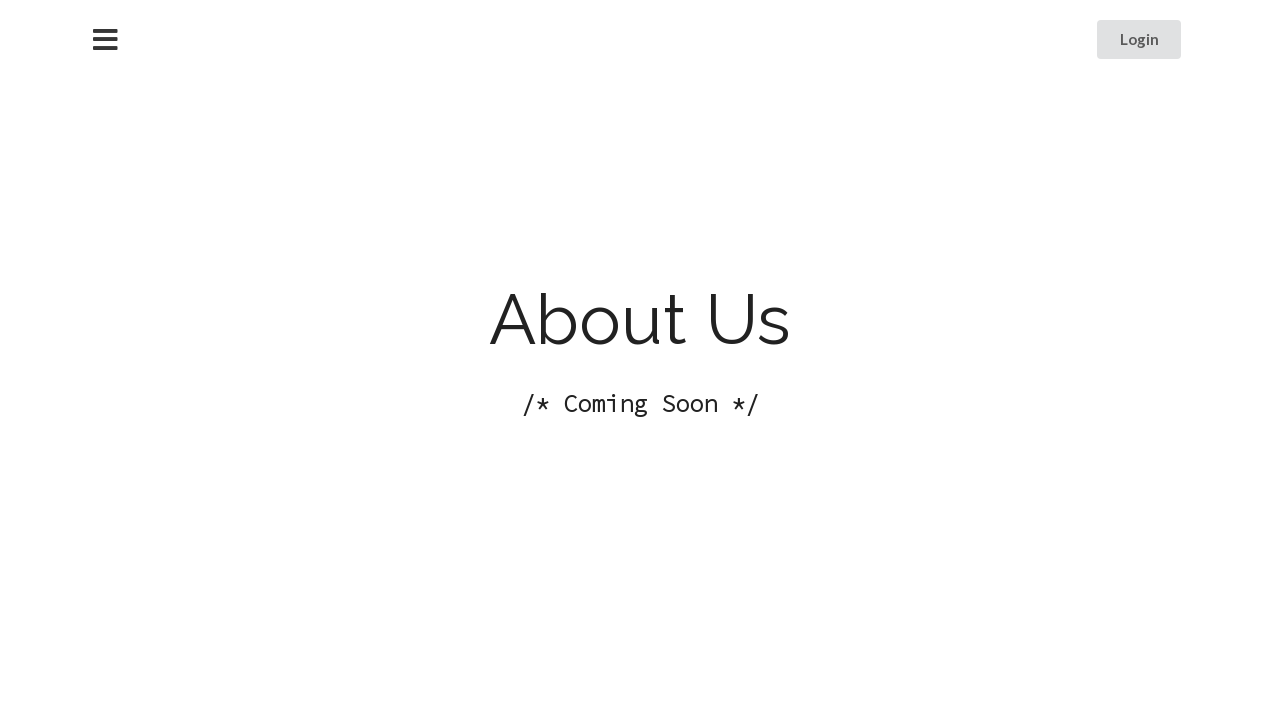

Verified new page title is 'About Training Support'
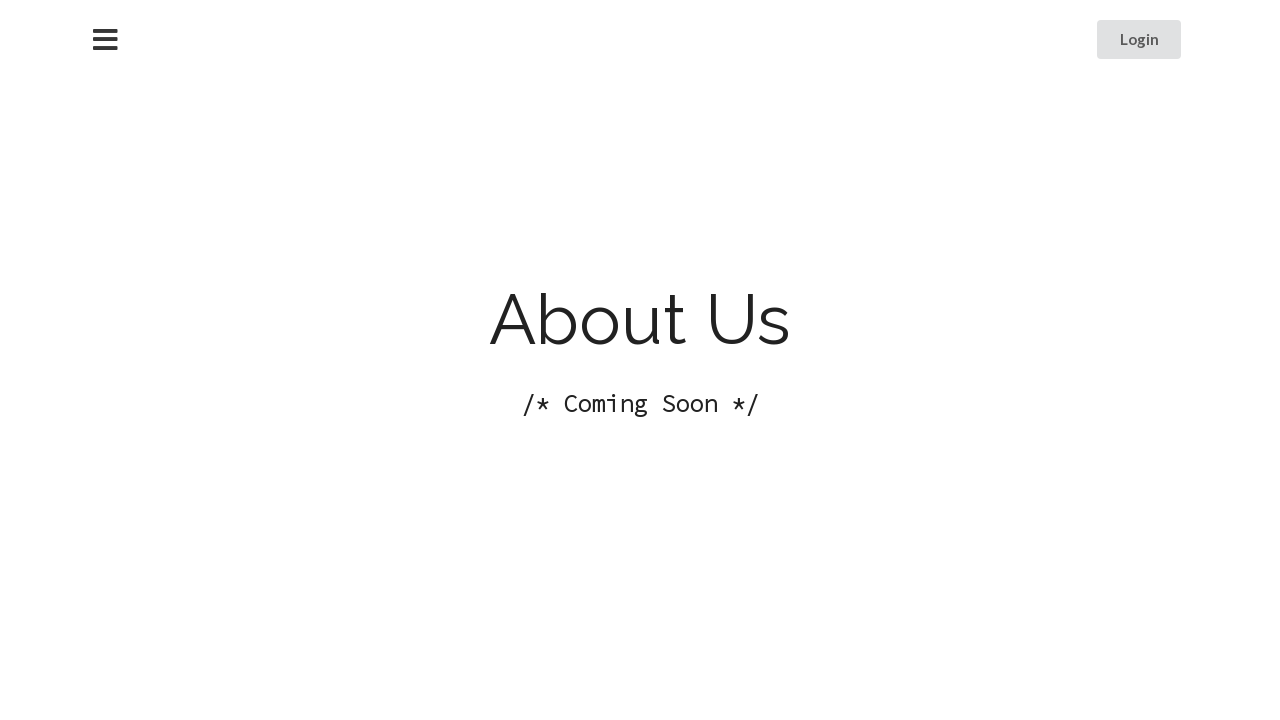

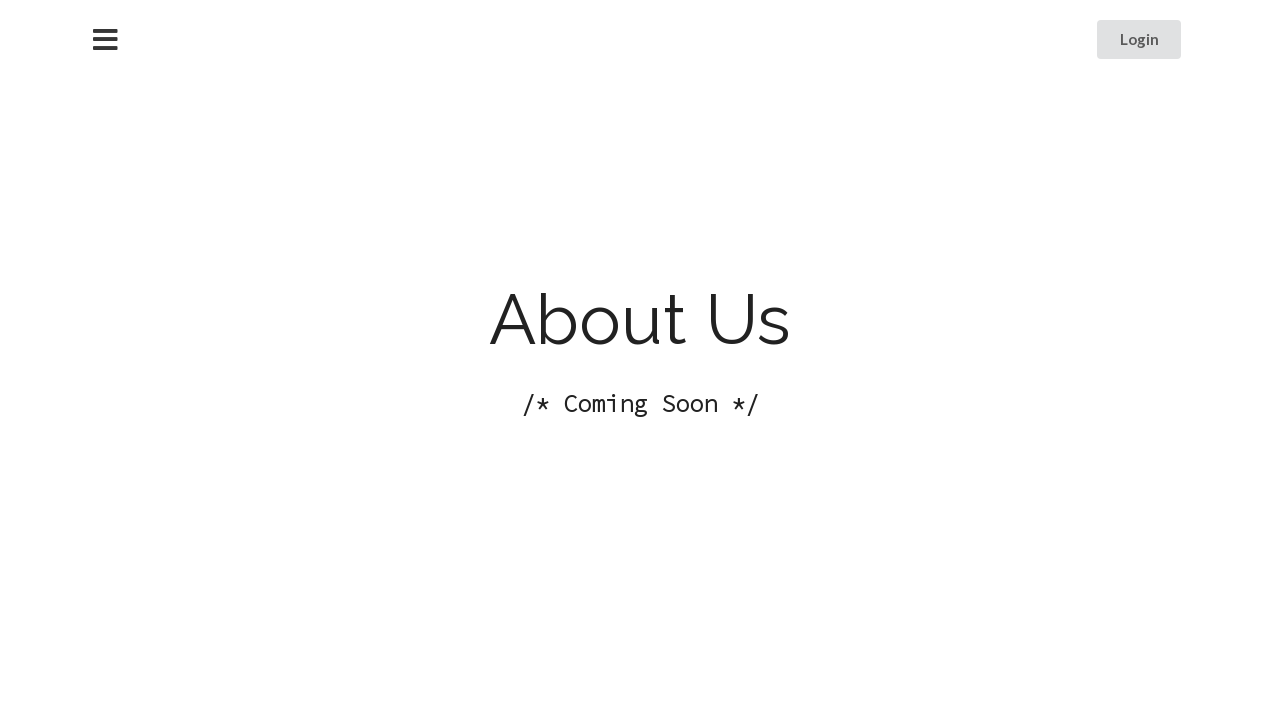